Navigates to Python.org and verifies the page title is "Welcome to Python.org"

Starting URL: http://www.python.org

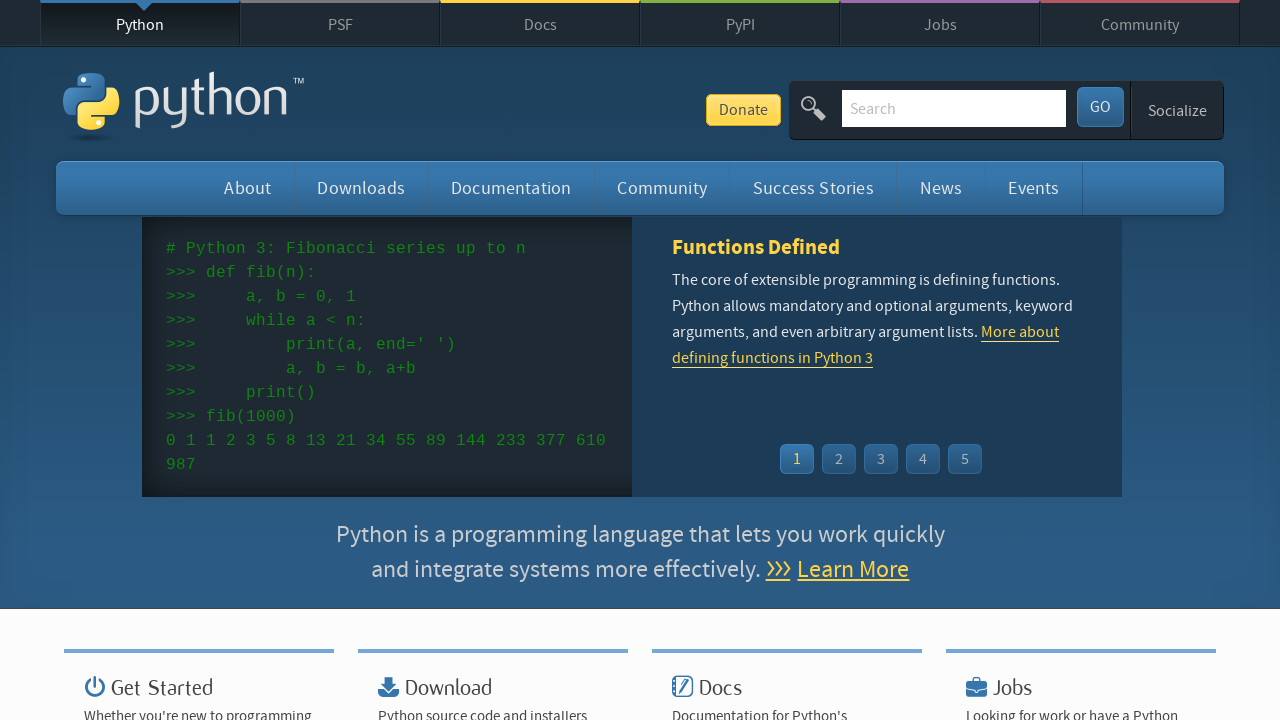

Navigated to http://www.python.org
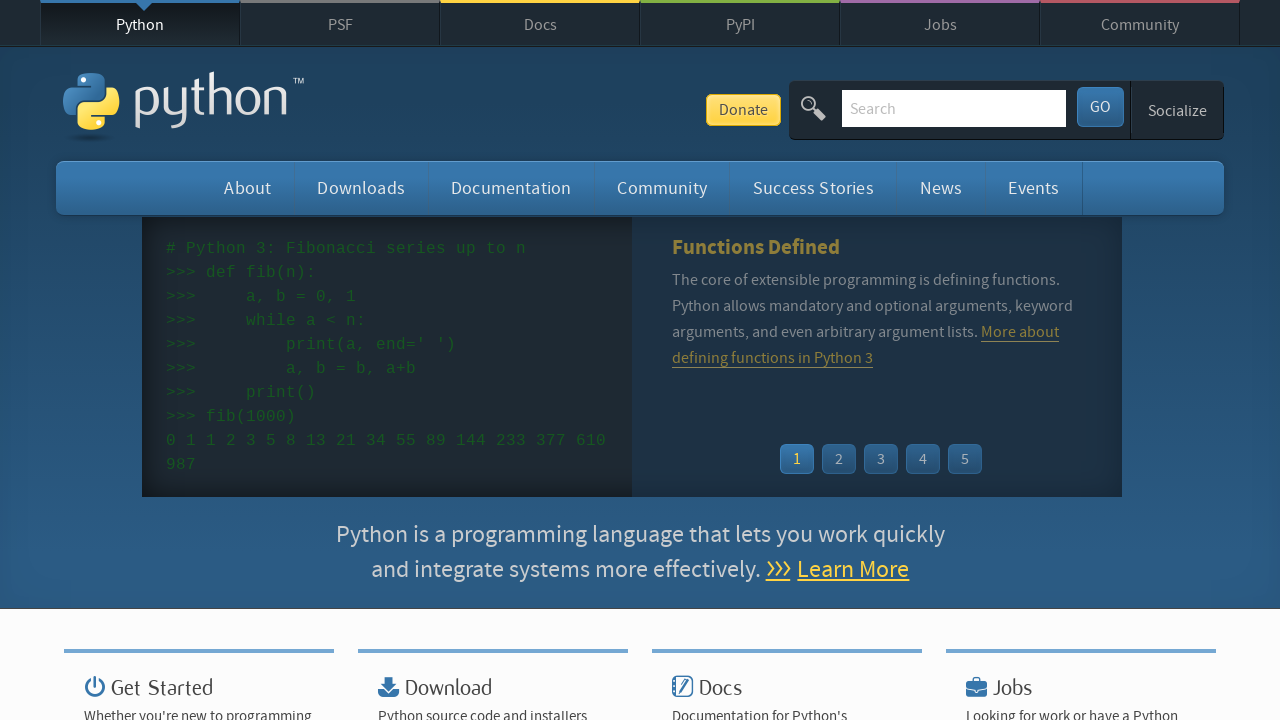

Verified page title is 'Welcome to Python.org'
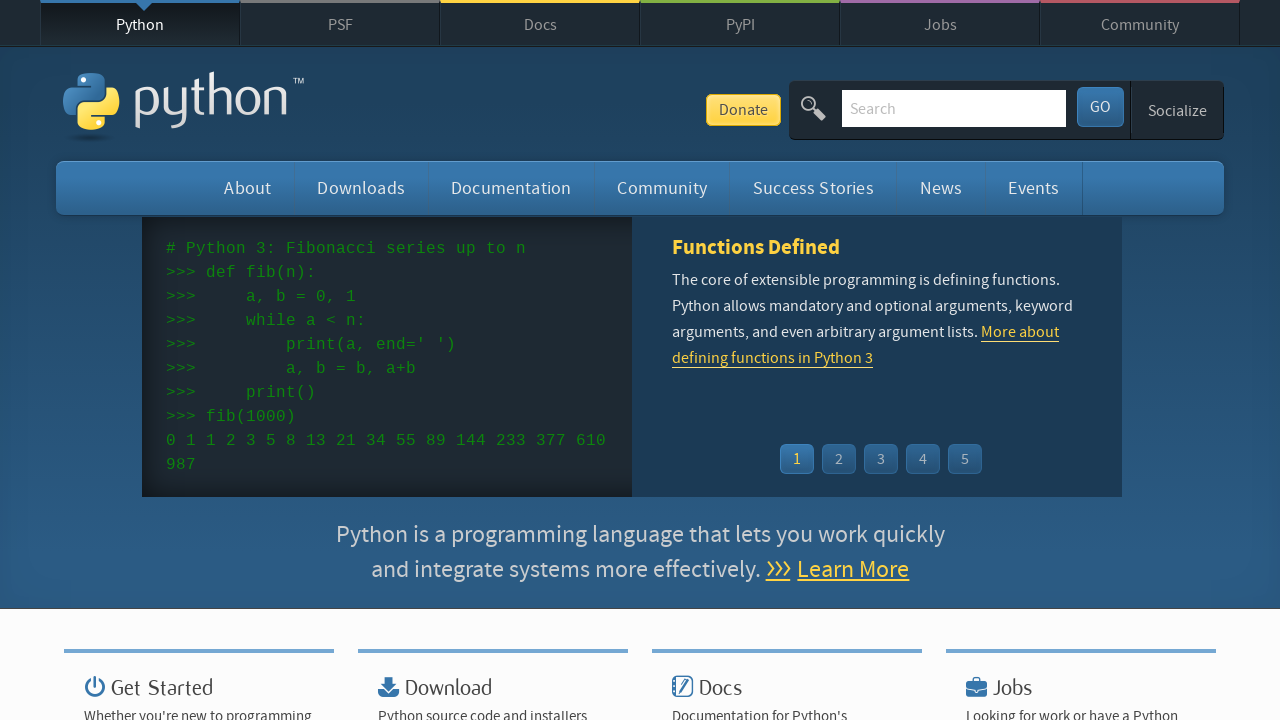

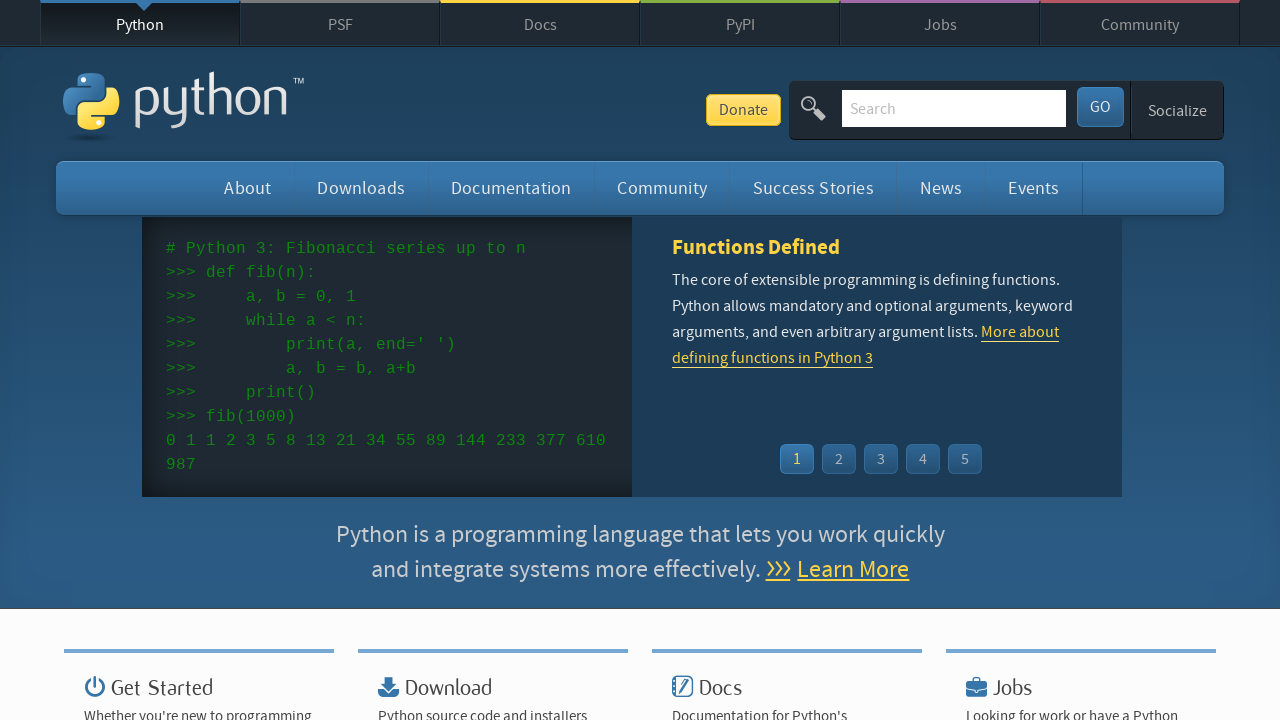